Tests iframe interaction by switching to iframe, filling a text field, and switching back to verify content

Starting URL: https://antoniotrindade.com.br/treinoautomacao/elementsweb.html

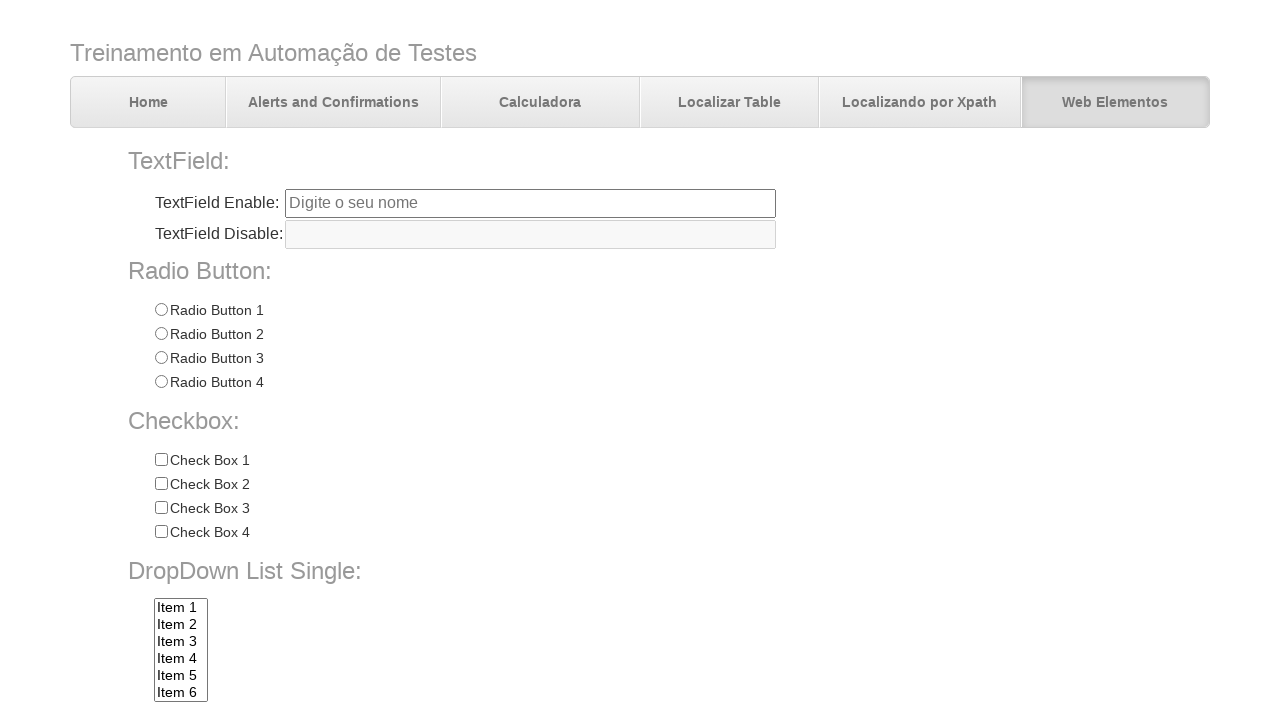

Navigated to iframe test page
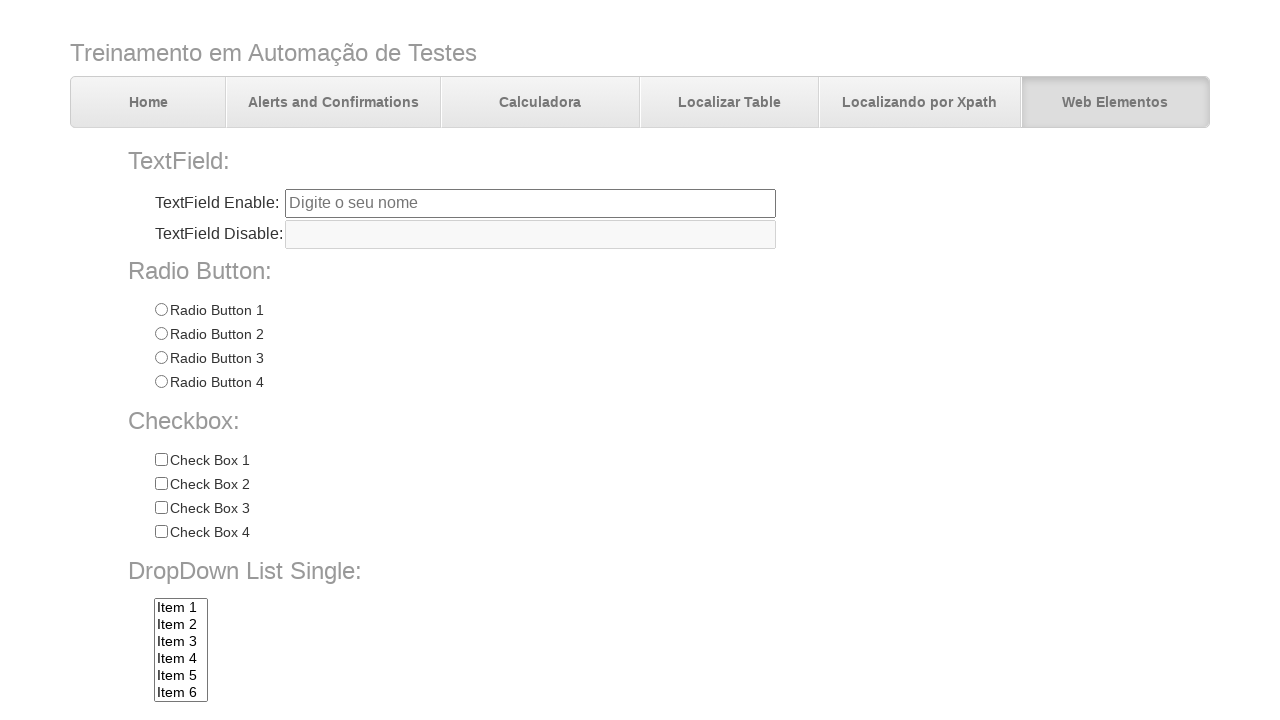

Located iframe with id 'frame1'
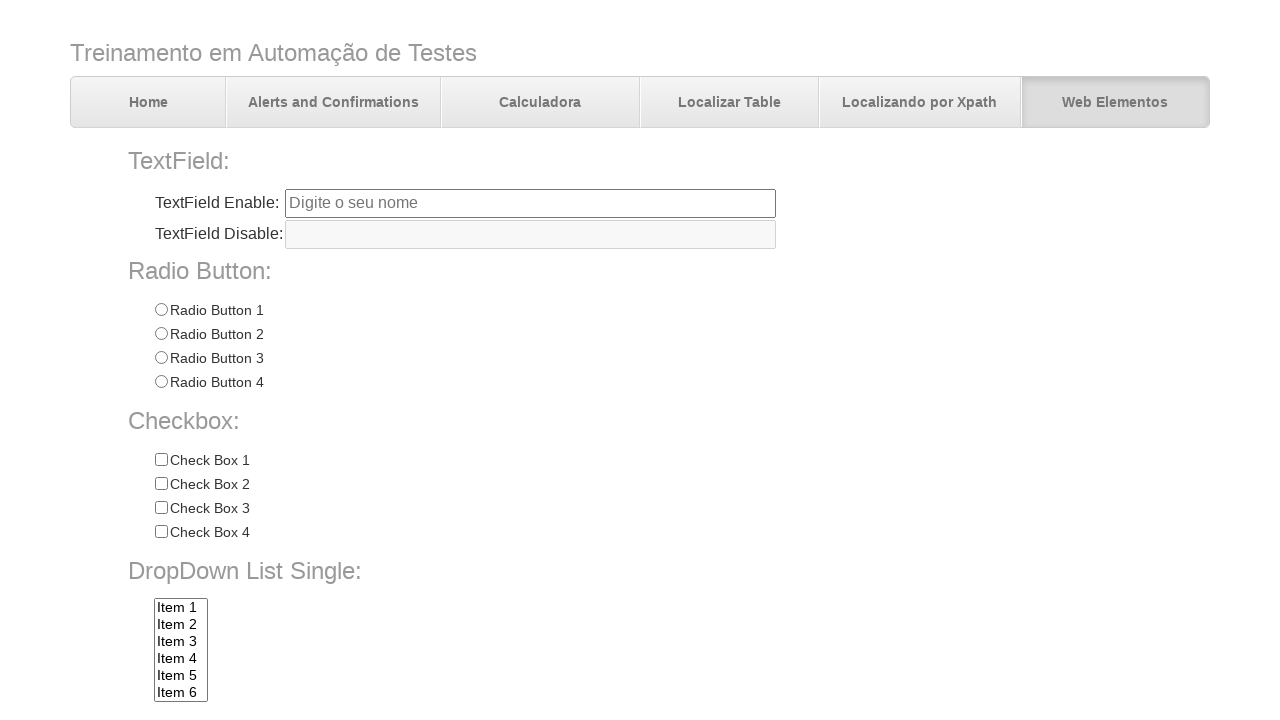

Filled text field in iframe with 'entrou no iframe' on #frame1 >> internal:control=enter-frame >> #tfiframe
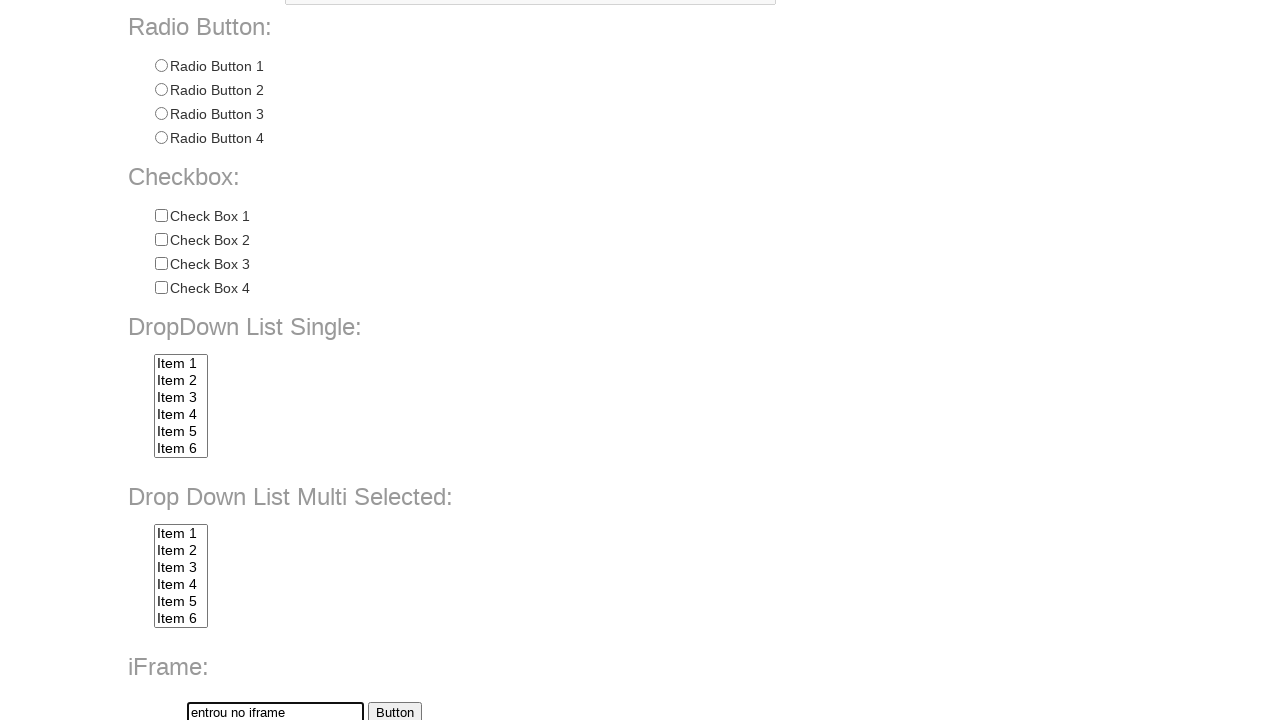

Verified text field in iframe contains 'entrou no iframe'
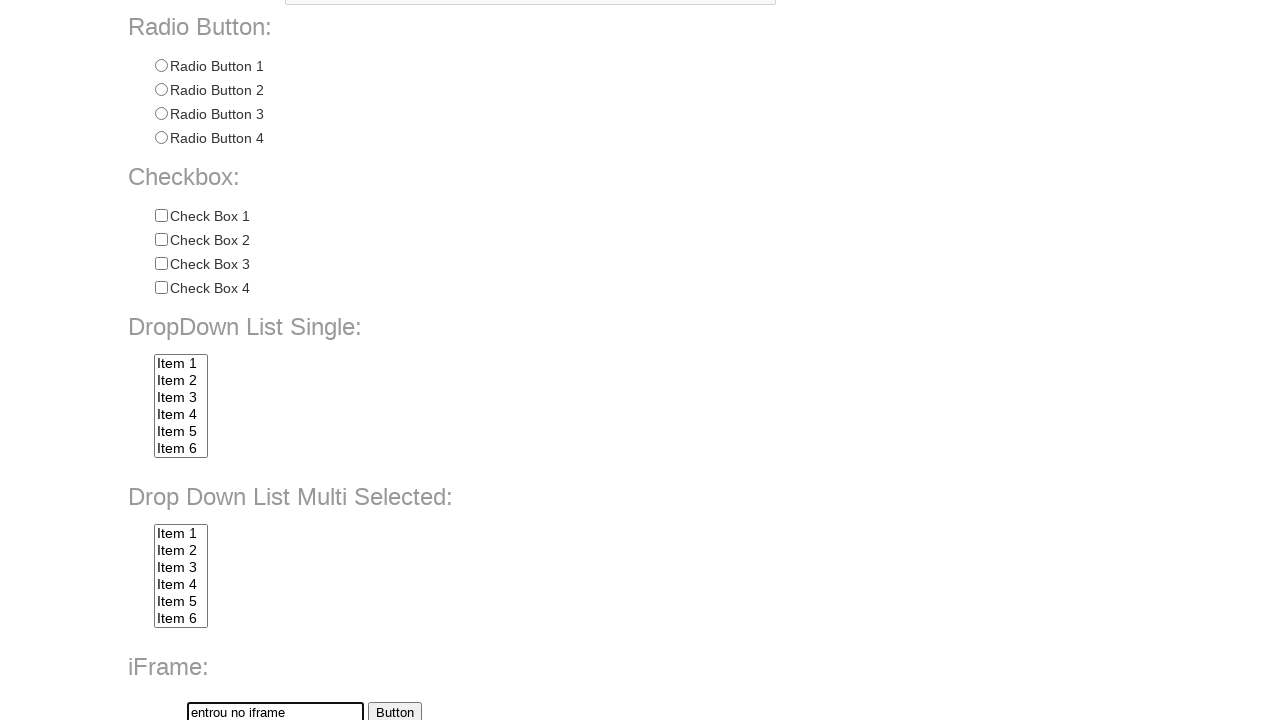

Located h3 title element in main page
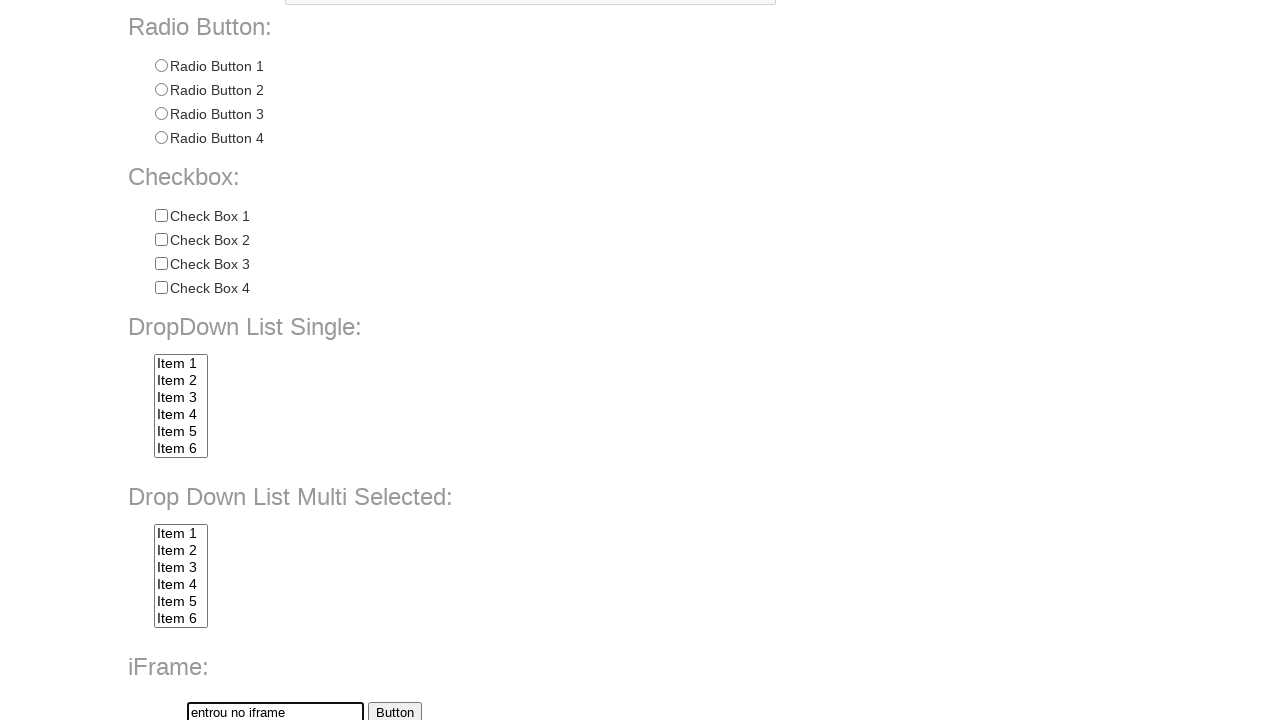

Verified h3 title contains 'iFrame:'
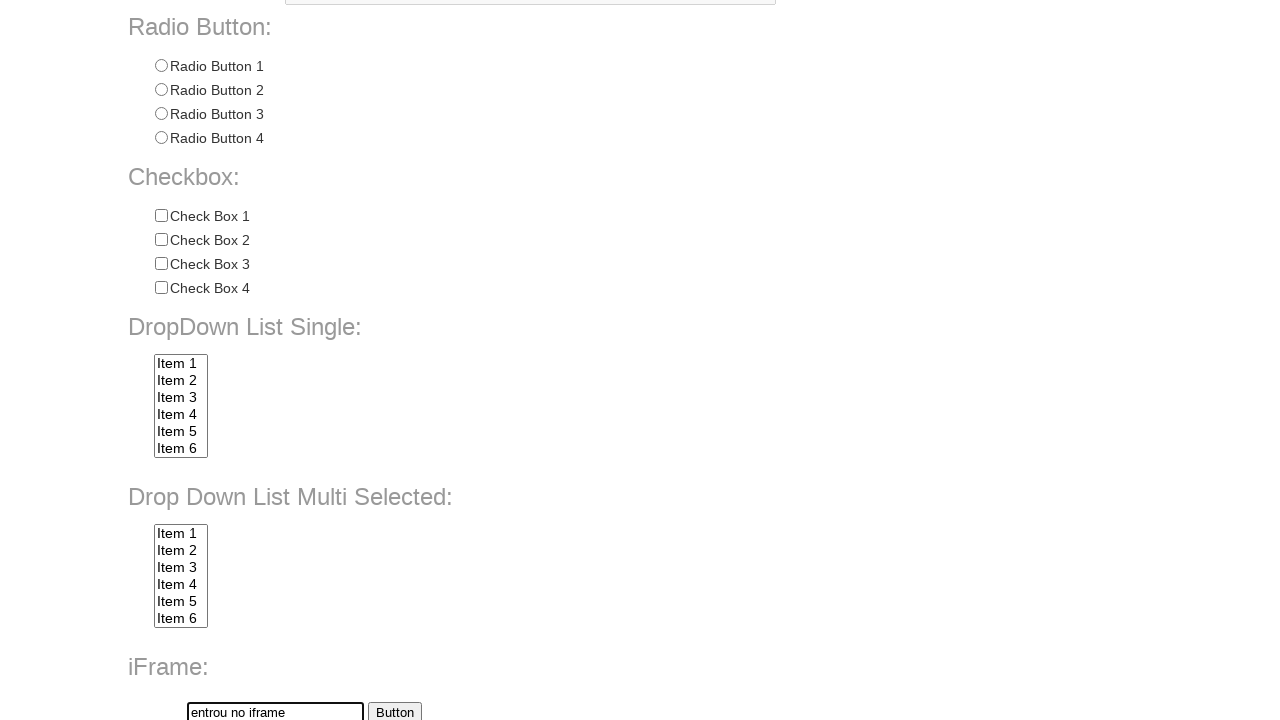

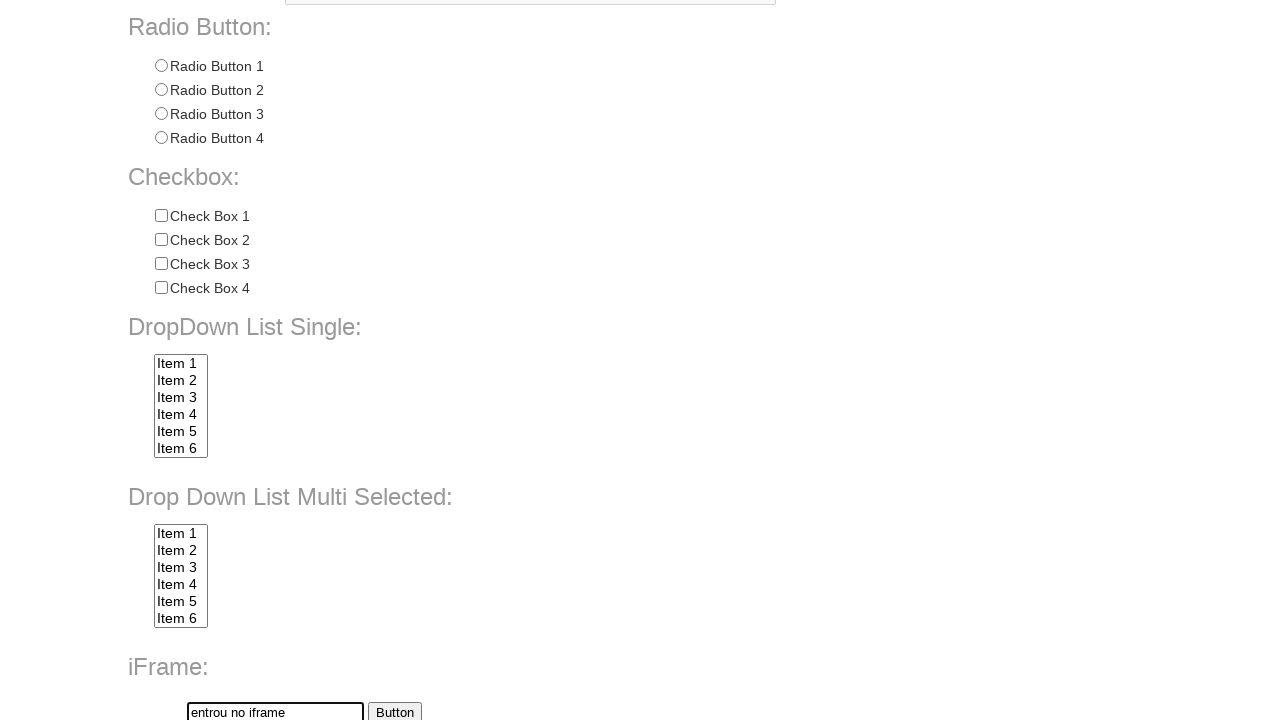